Tests alert handling on W3Schools by clicking a button that triggers a confirmation dialog and then dismissing it

Starting URL: https://www.w3schools.com/jsref/tryit.asp?filename=tryjsref_confirm

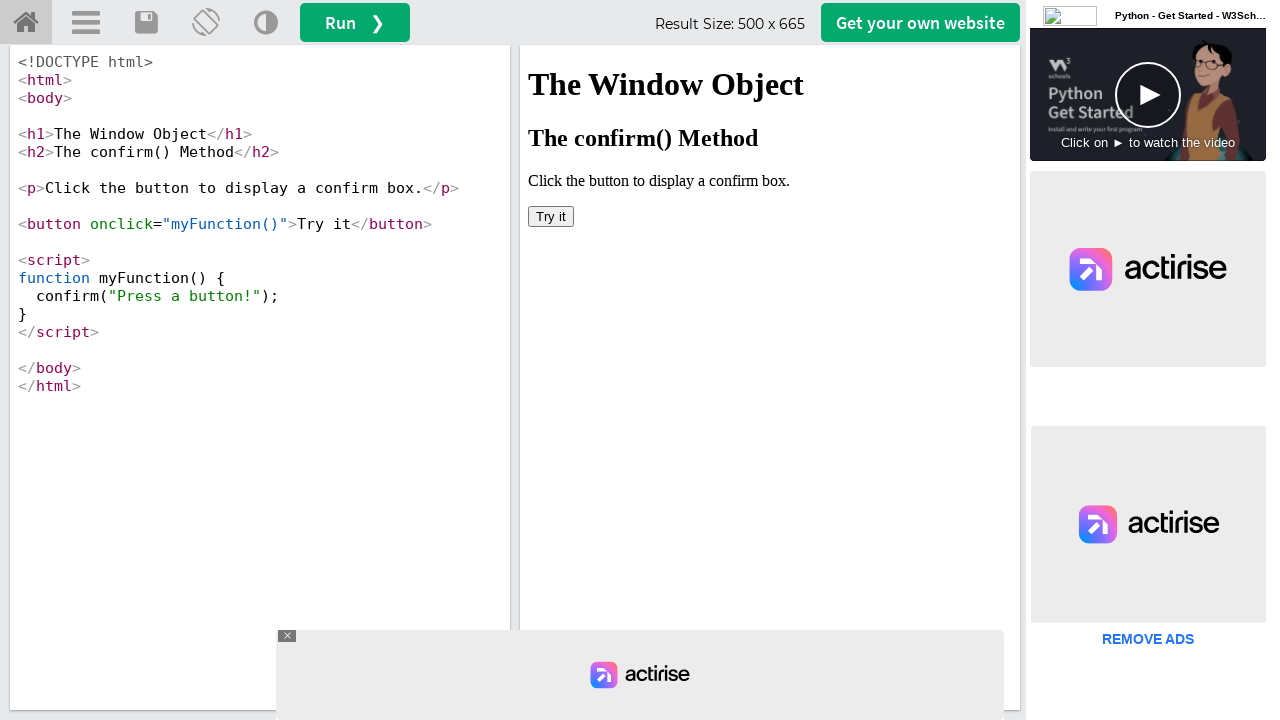

Located iframe#iframeResult containing the demo
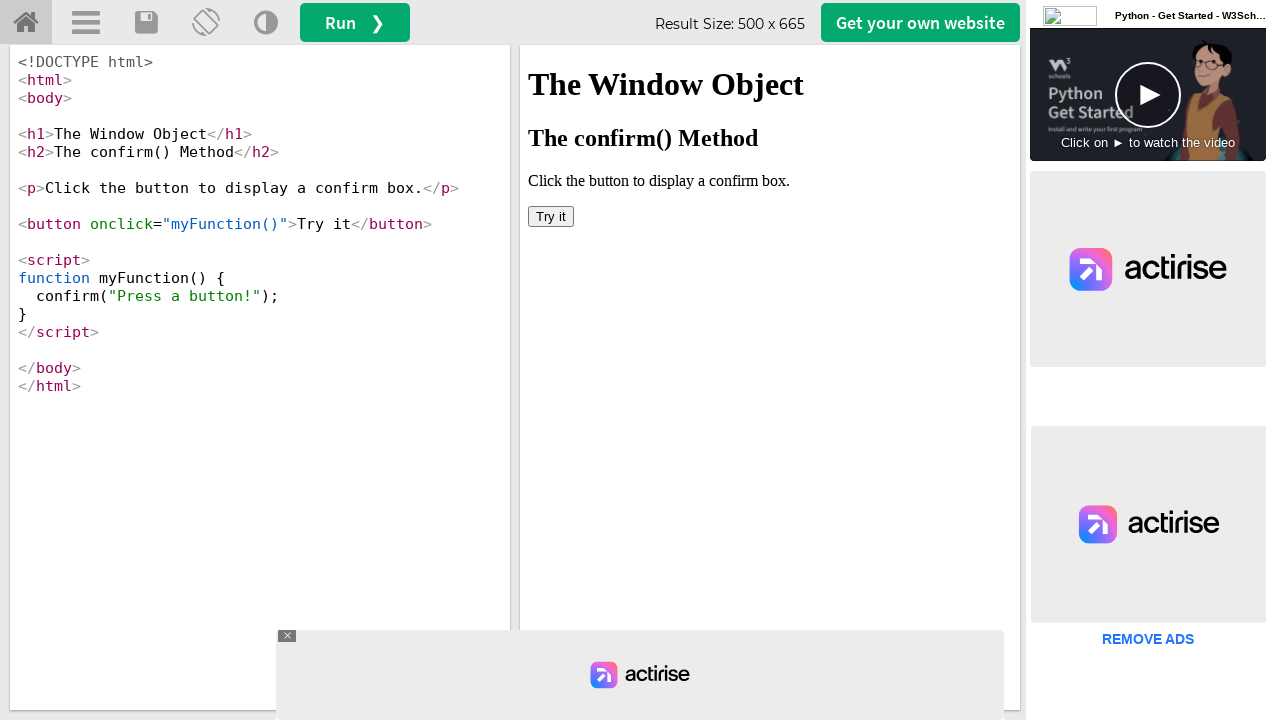

Clicked the 'Try it' button to trigger confirmation dialog at (551, 216) on iframe#iframeResult >> internal:control=enter-frame >> body > button
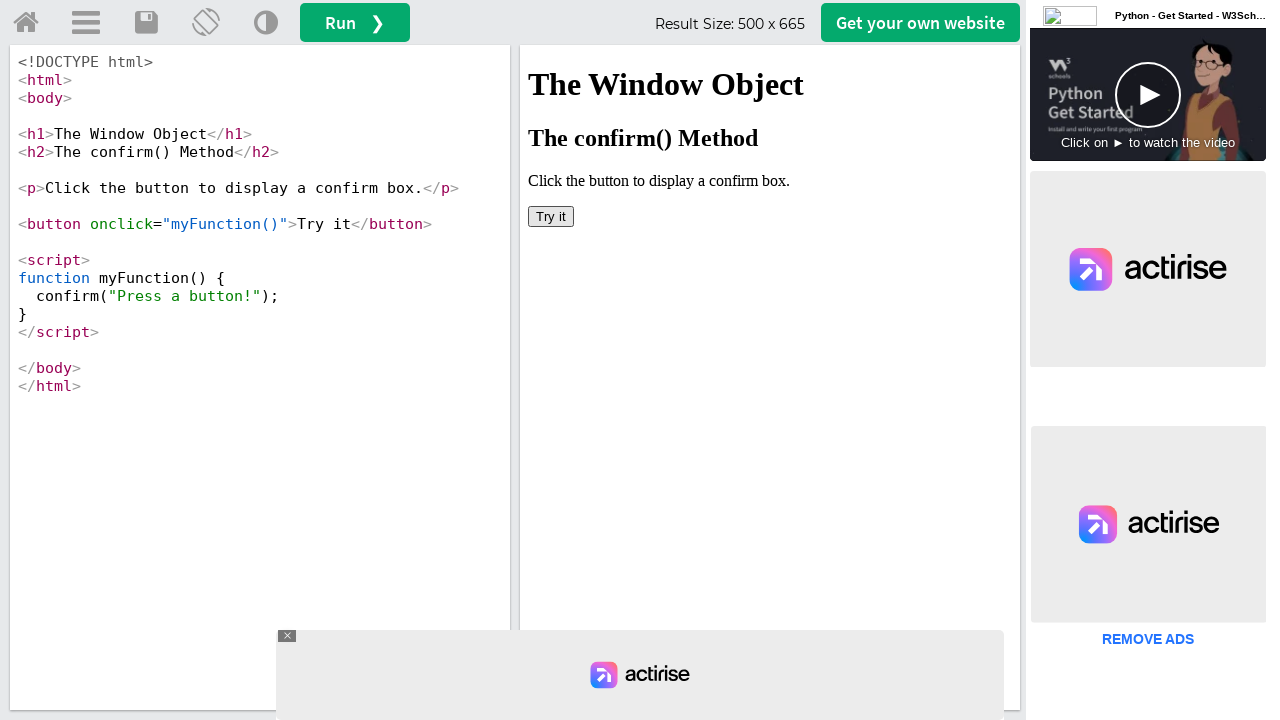

Set up dialog handler to dismiss confirmation dialog
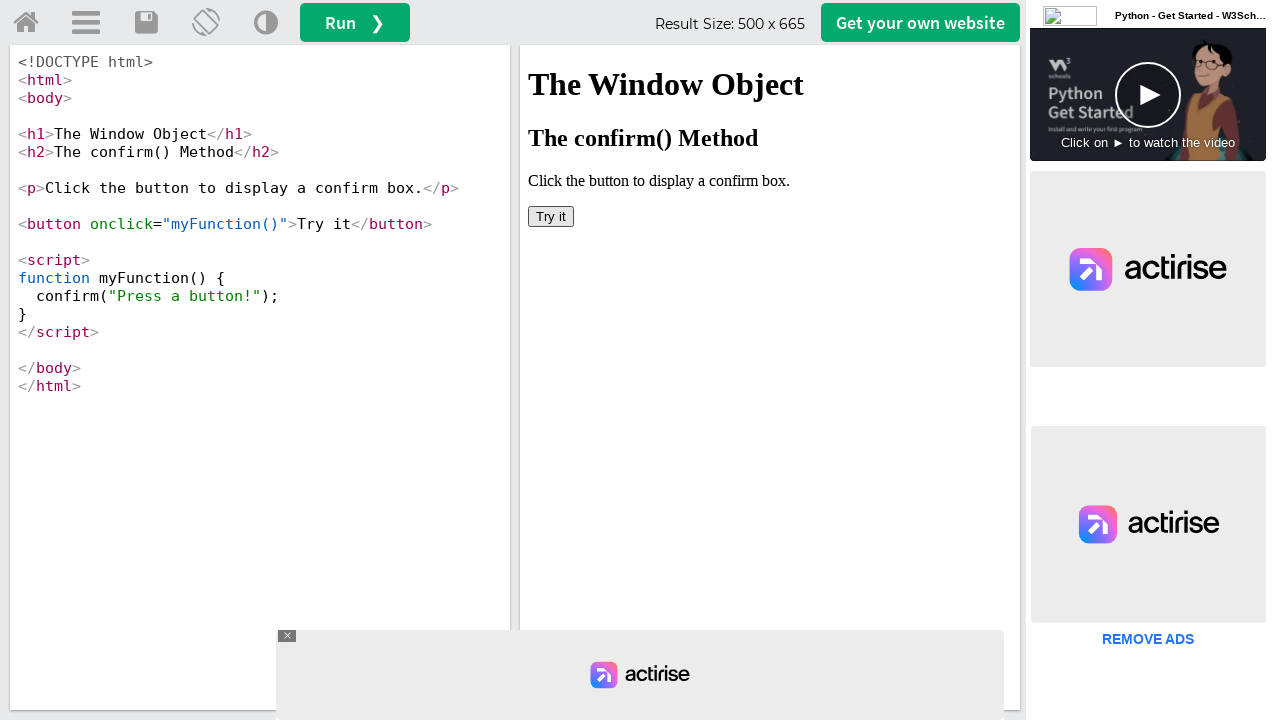

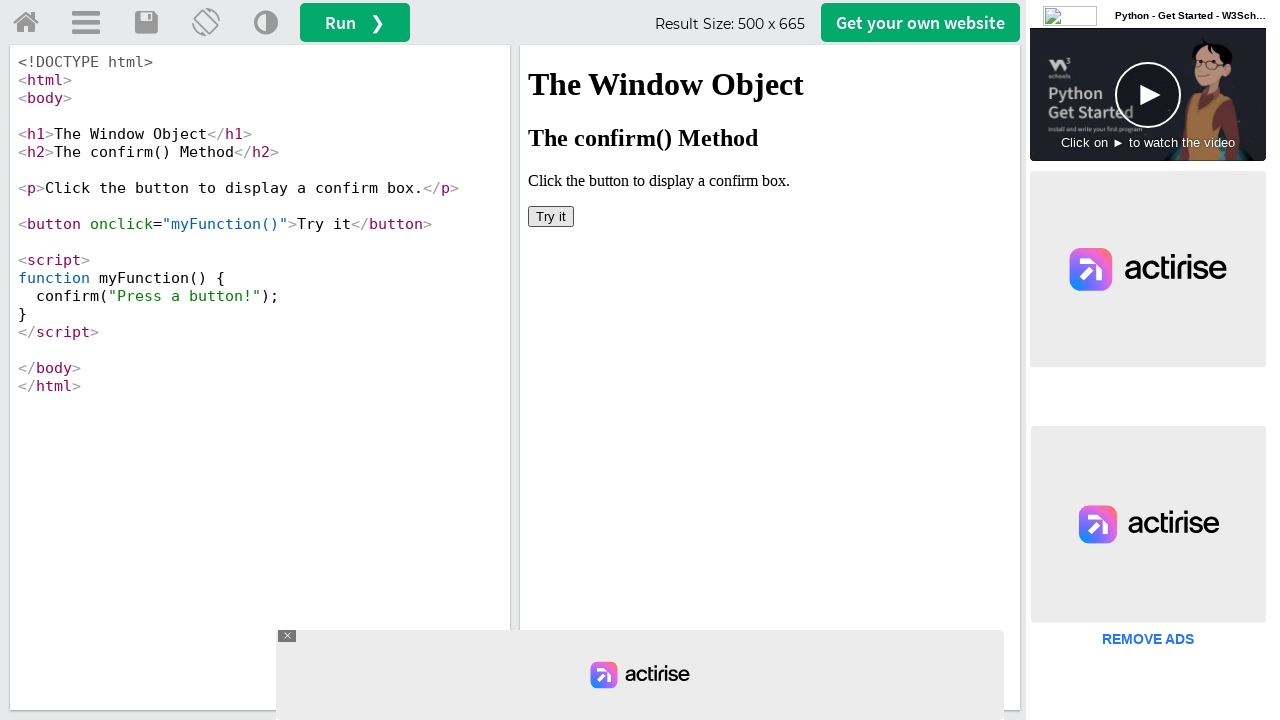